Tests autocomplete functionality by typing "New" and navigating through dropdown suggestions until "Papua New Guinea" is selected

Starting URL: https://www.rahulshettyacademy.com/AutomationPractice/

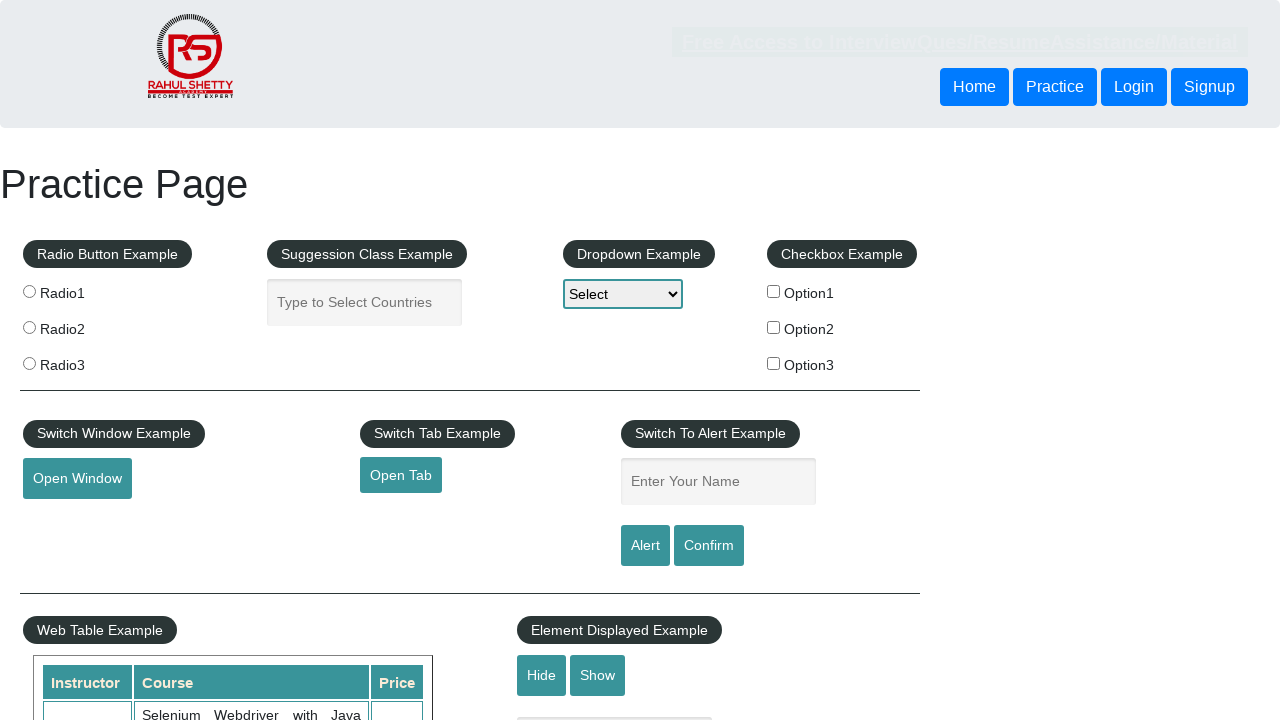

Typed 'New' in autocomplete field on input#autocomplete
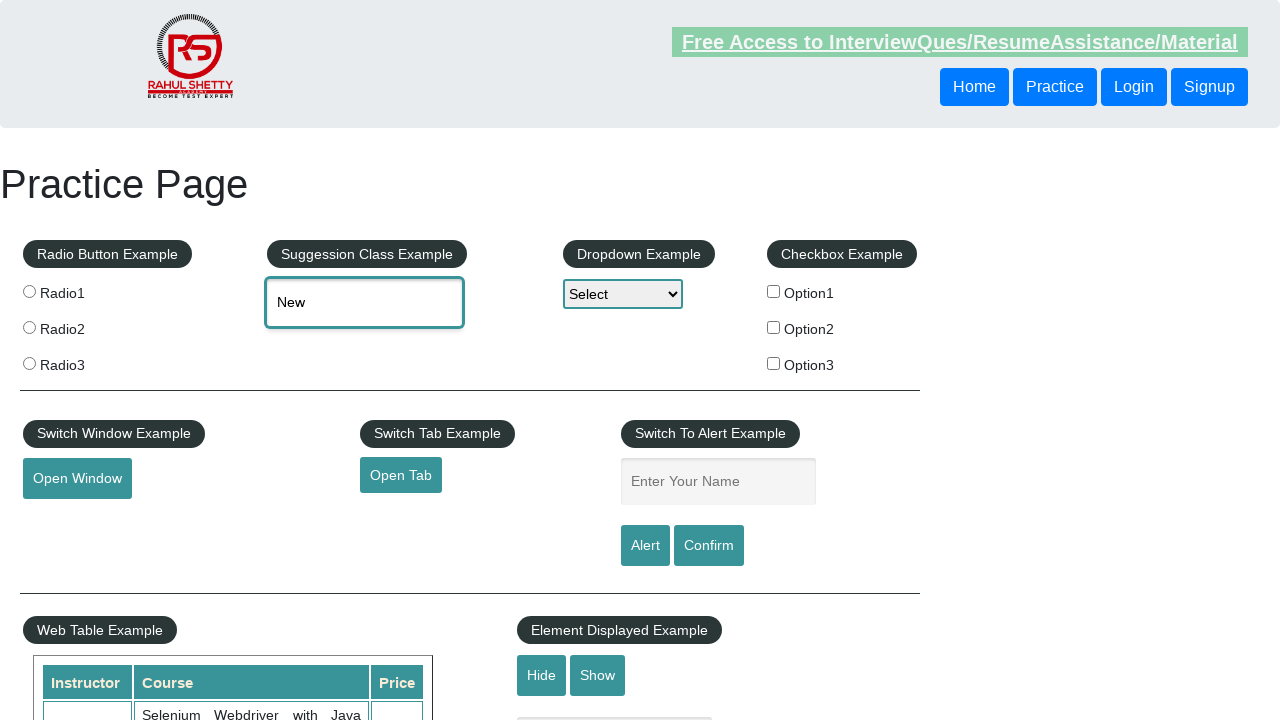

Pressed ArrowDown to start navigating dropdown suggestions on input#autocomplete
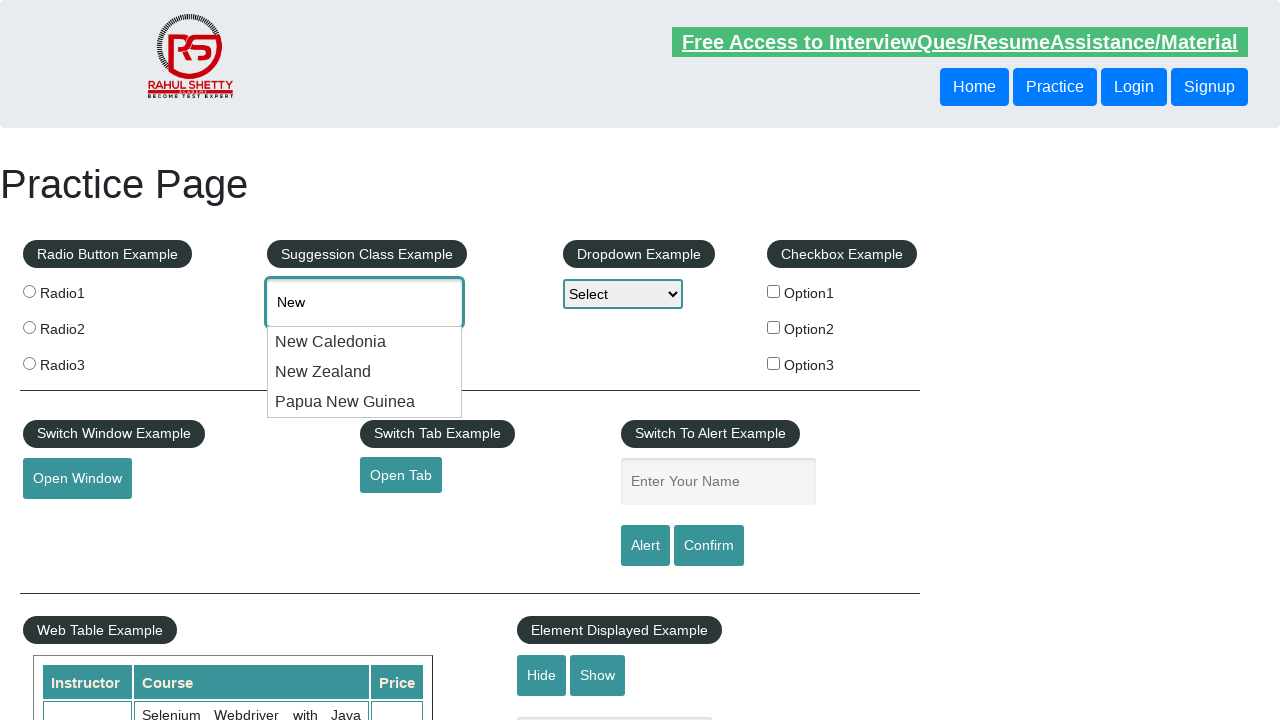

Checked autocomplete field value: 'New'
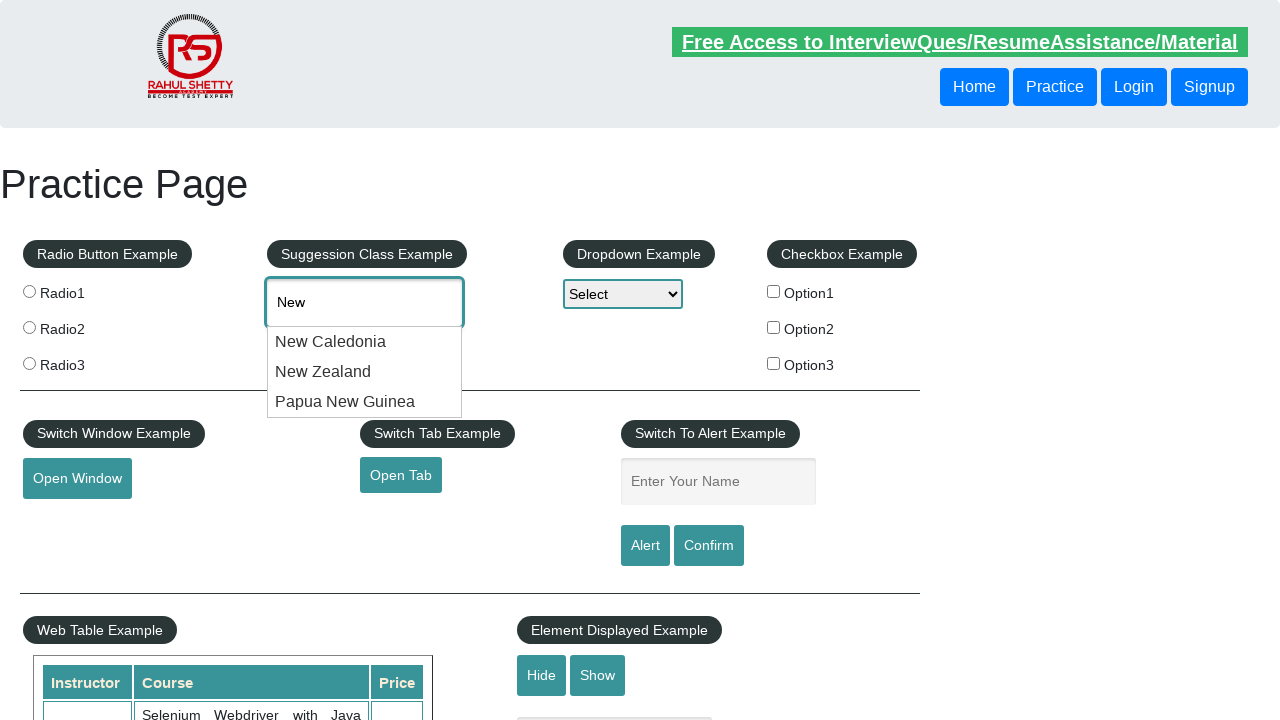

Pressed ArrowDown to navigate to next dropdown option on input#autocomplete
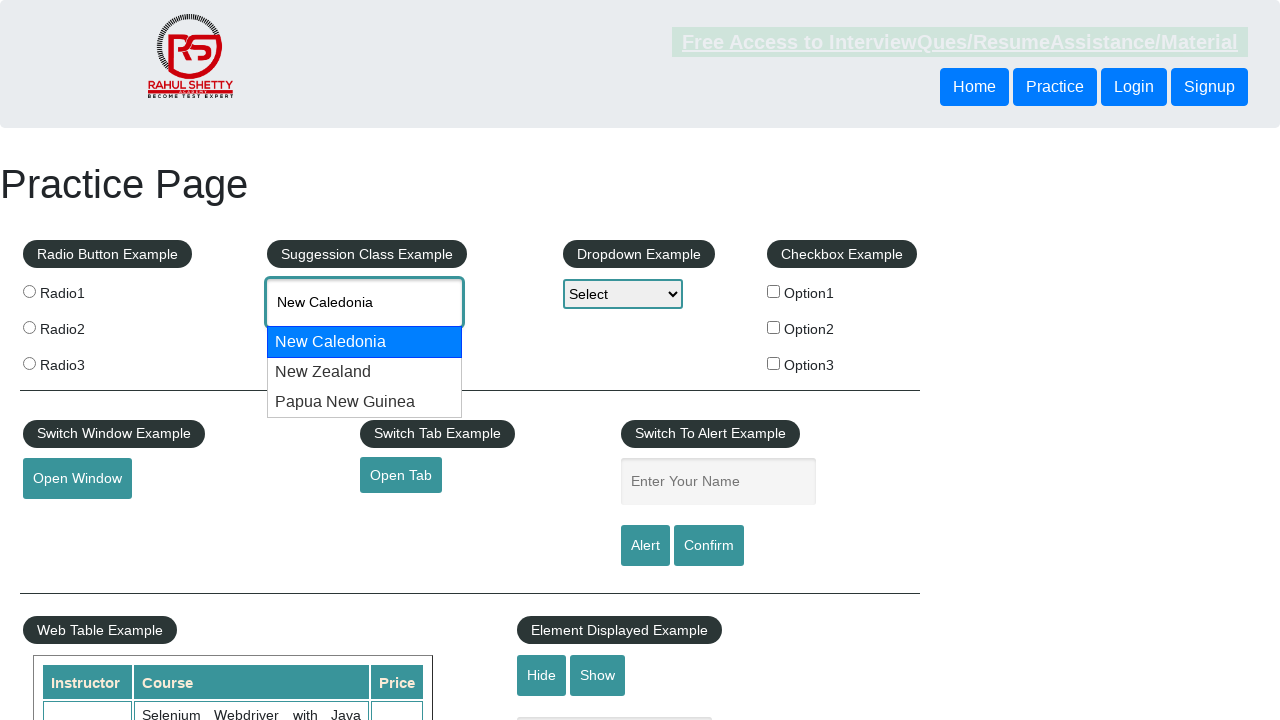

Checked autocomplete field value: 'New Caledonia'
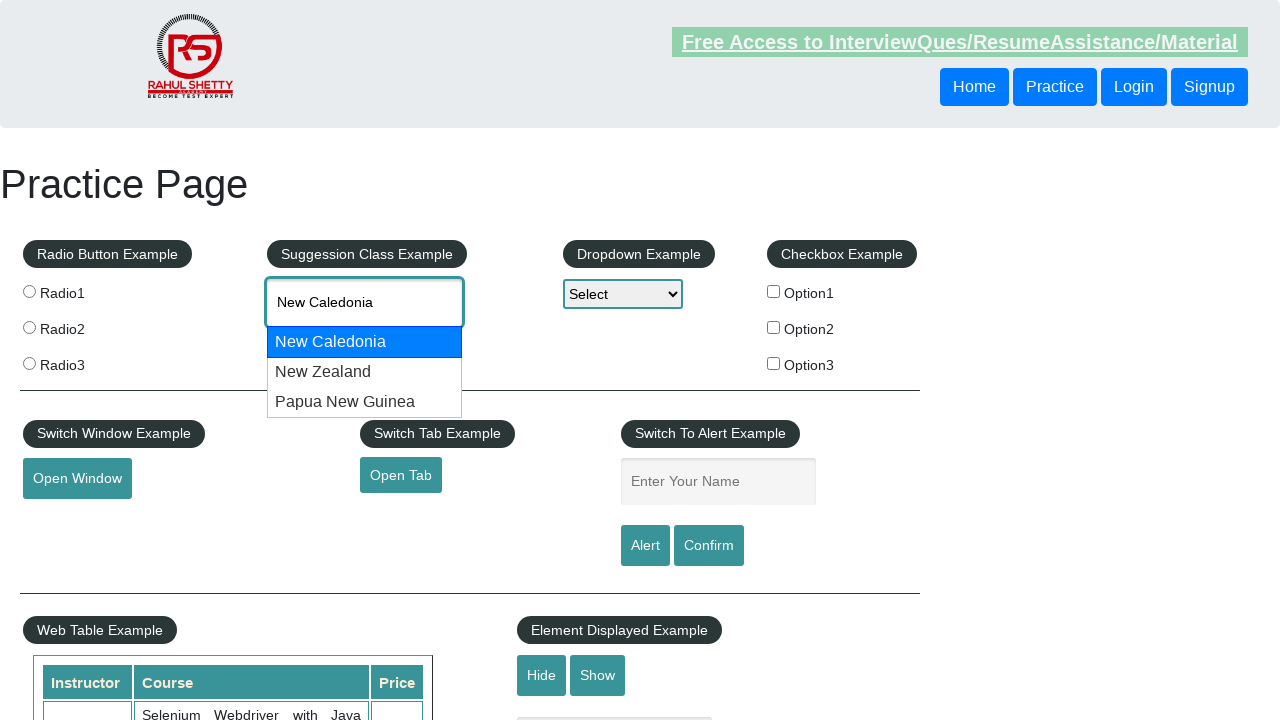

Pressed ArrowDown to navigate to next dropdown option on input#autocomplete
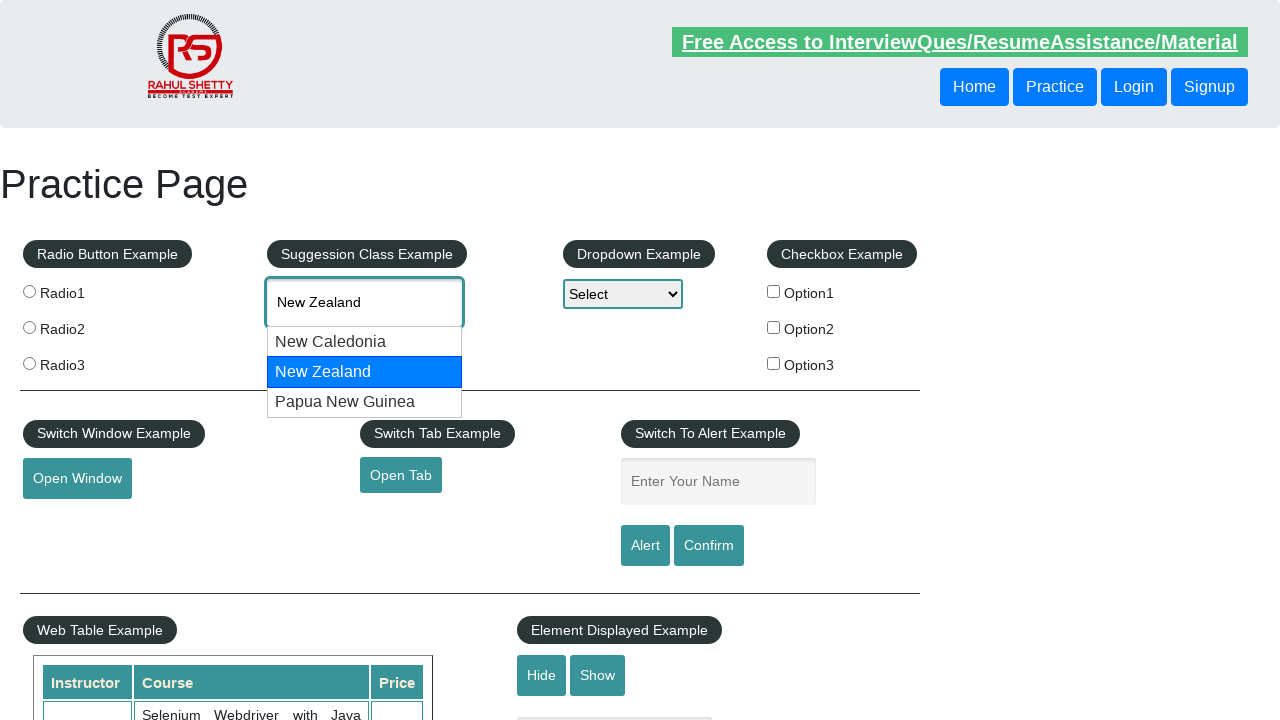

Checked autocomplete field value: 'New Zealand'
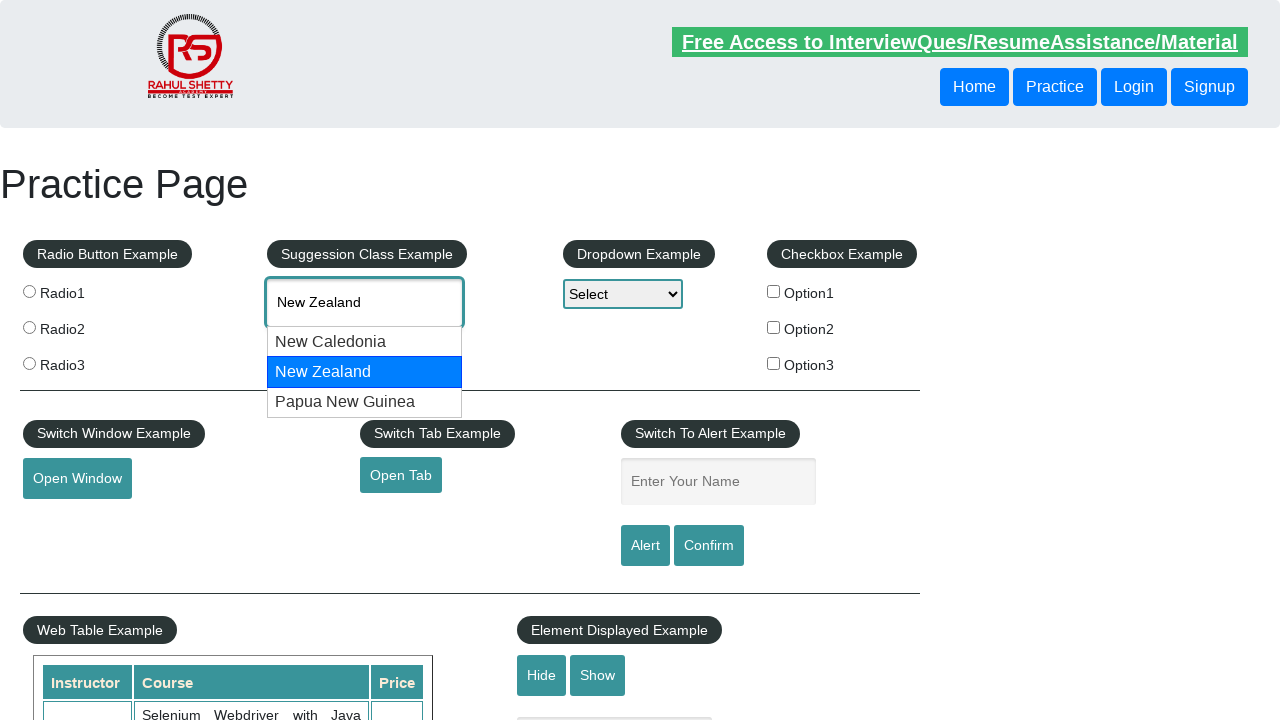

Pressed ArrowDown to navigate to next dropdown option on input#autocomplete
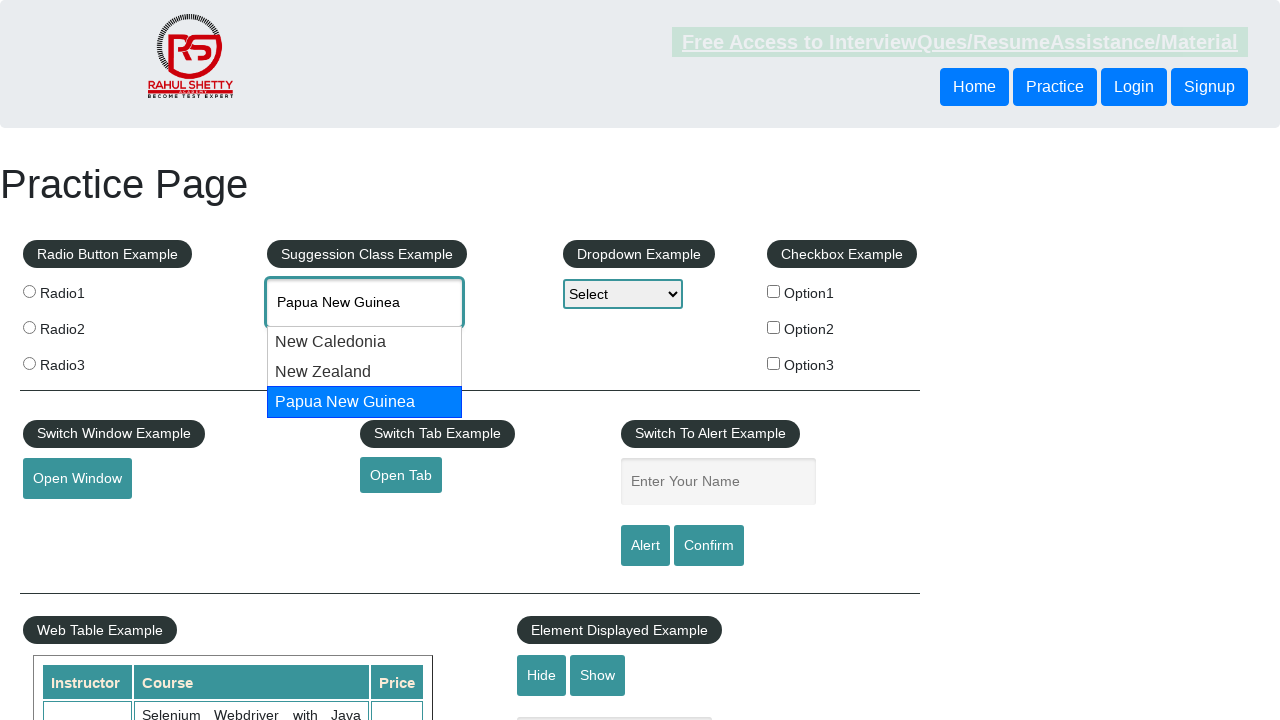

Checked autocomplete field value: 'Papua New Guinea'
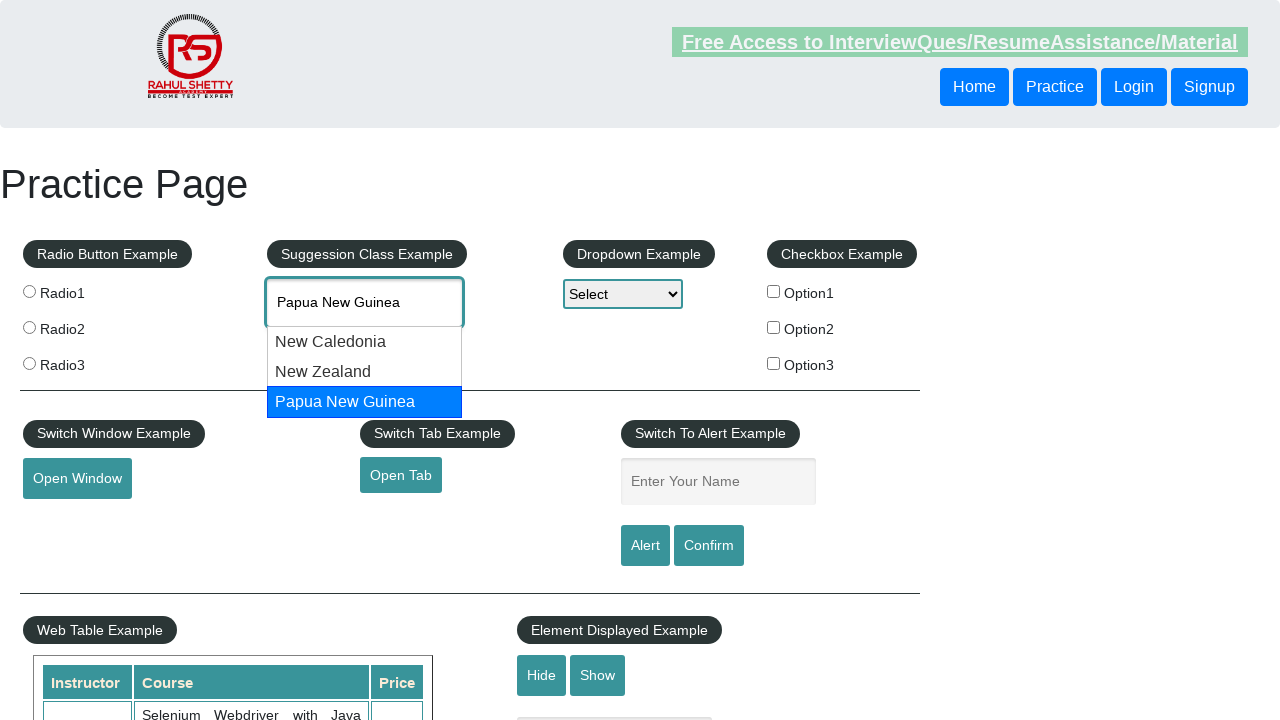

Found and selected 'Papua New Guinea' in dropdown
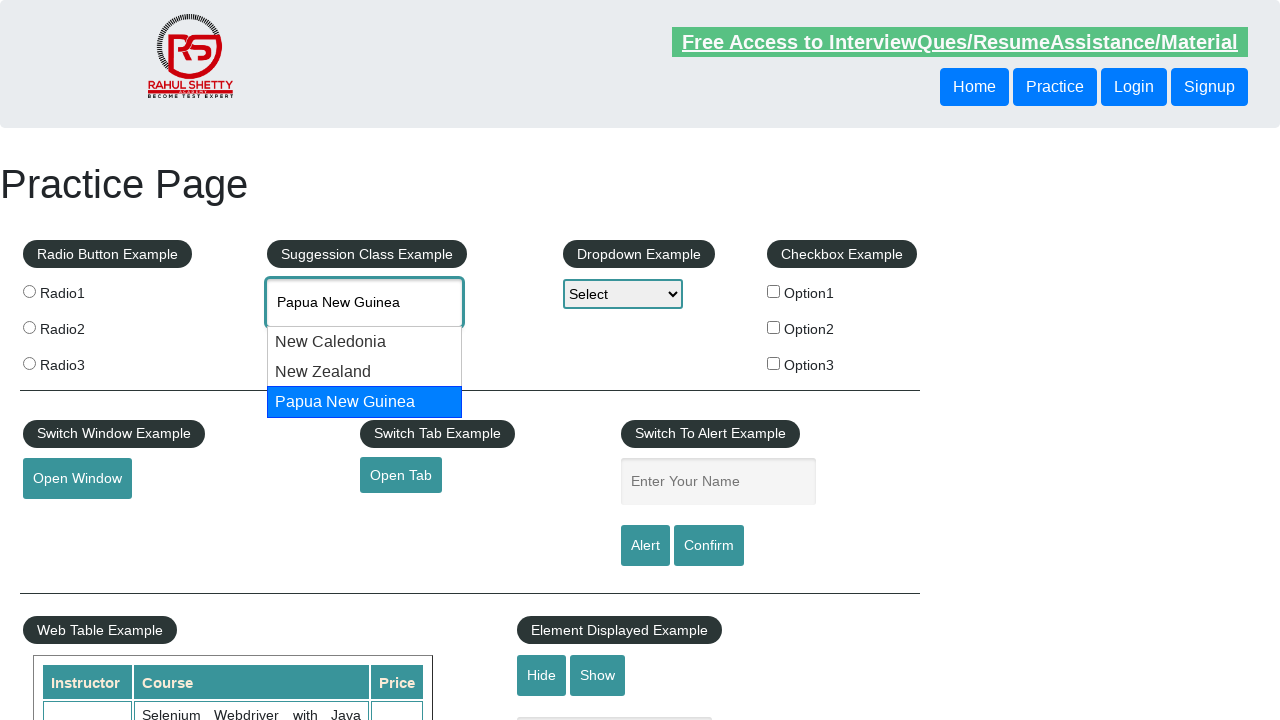

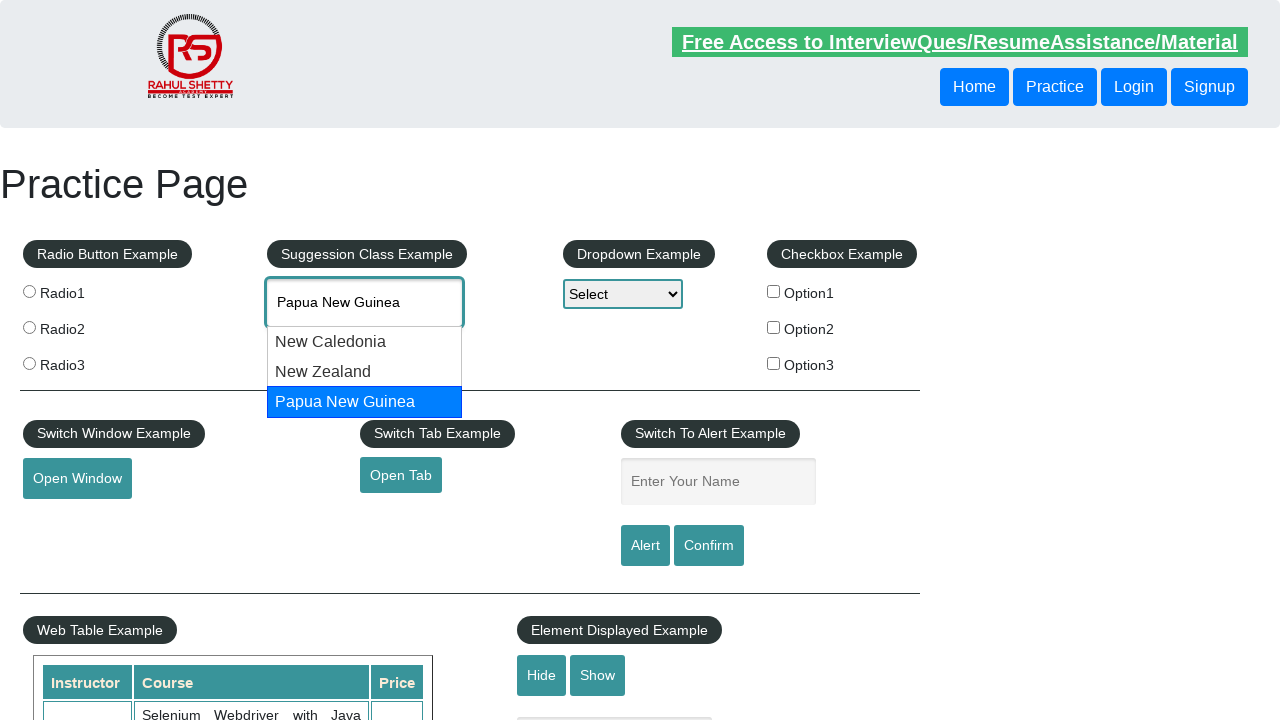